Tests displaying jQuery Growl notification messages by injecting jQuery and jQuery Growl libraries into the page and triggering various notification types (info, error, notice, warning).

Starting URL: http://the-internet.herokuapp.com

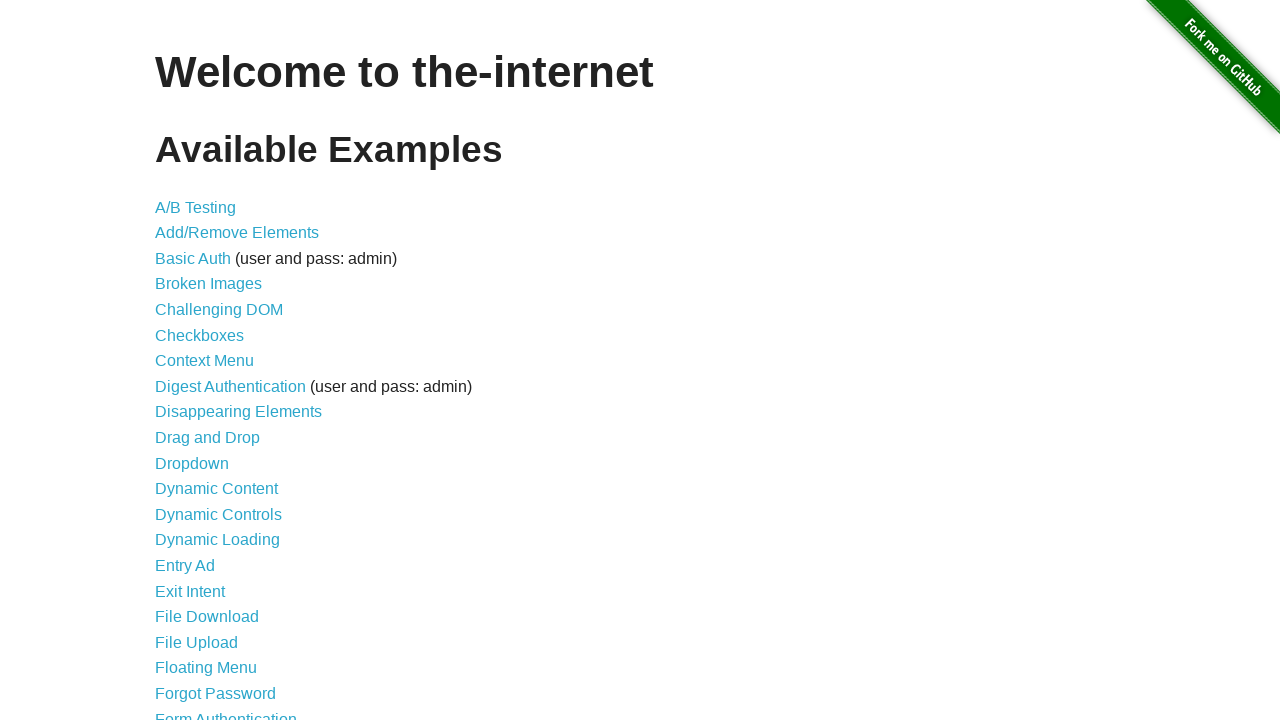

Injected jQuery library into page if not already present
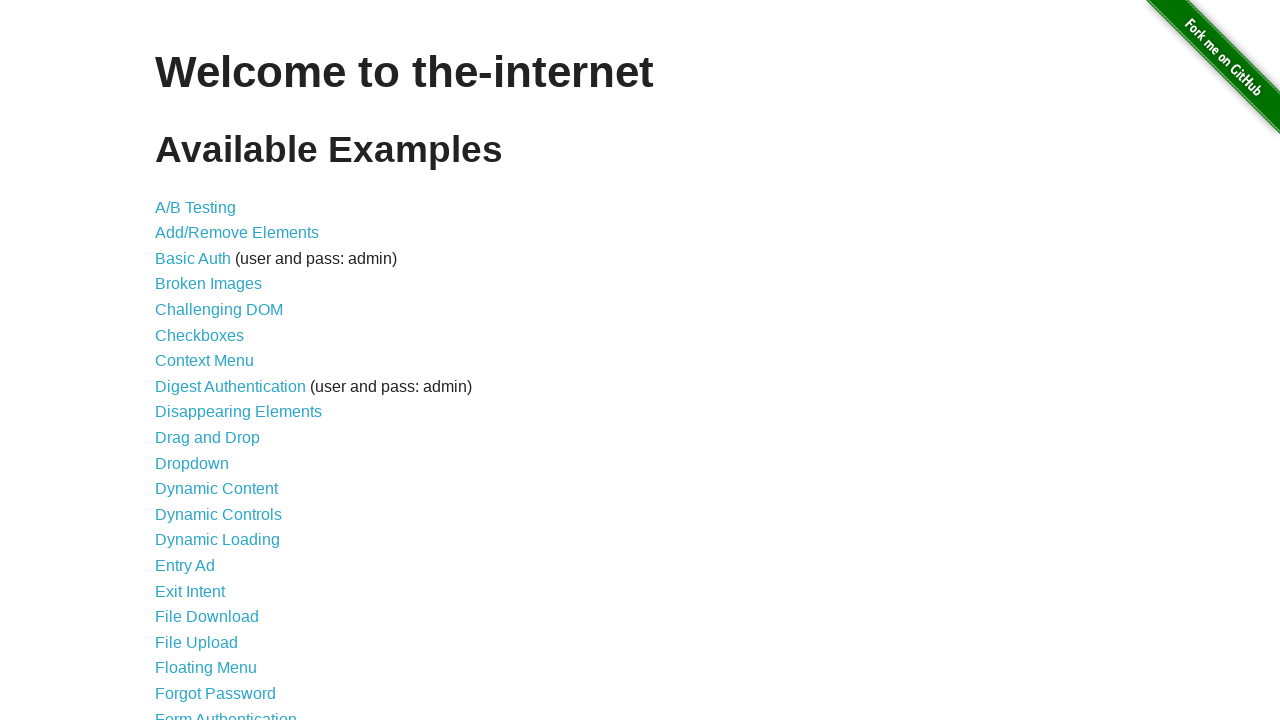

jQuery library loaded successfully
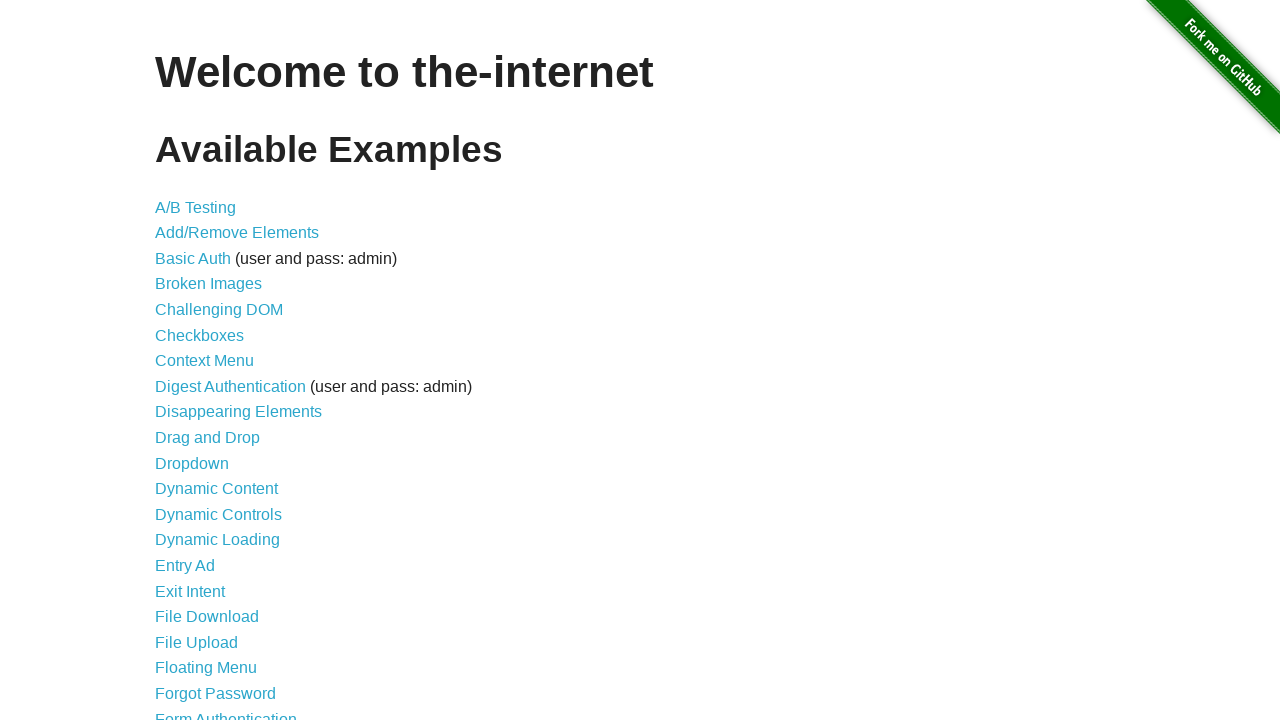

Injected jQuery Growl script into page
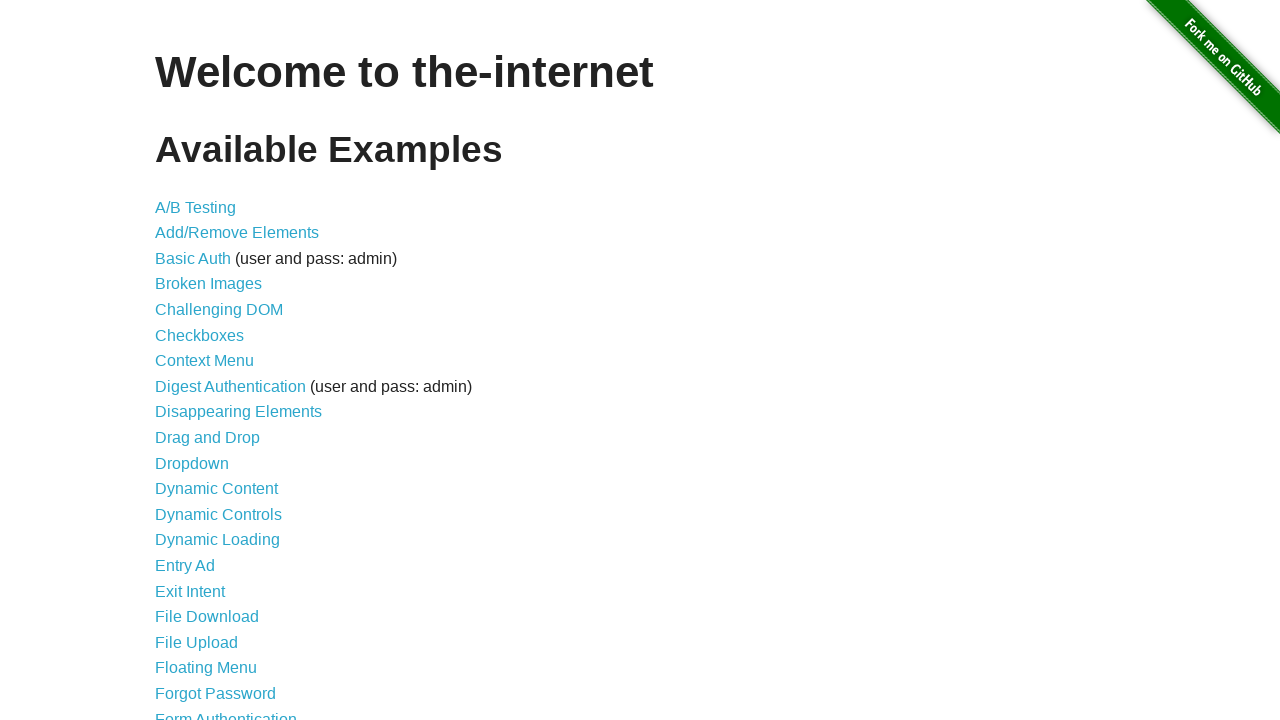

Added jQuery Growl CSS stylesheet to page
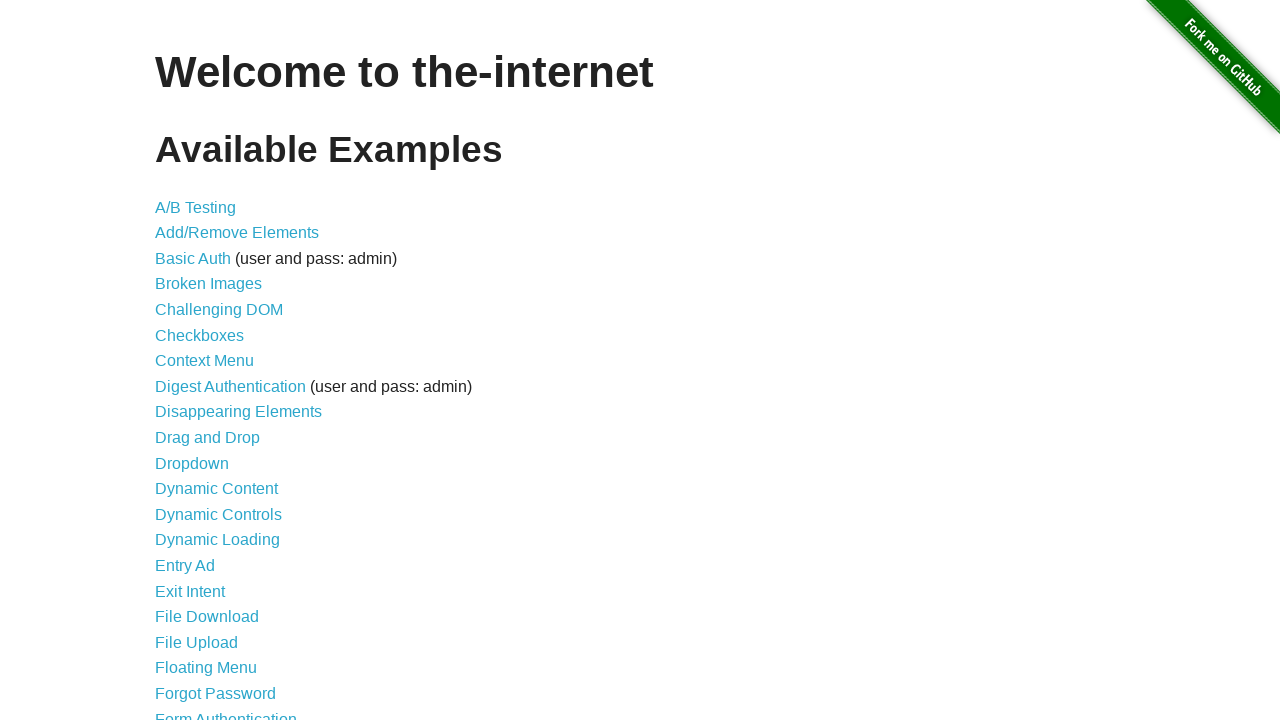

Waited for jQuery Growl library to load
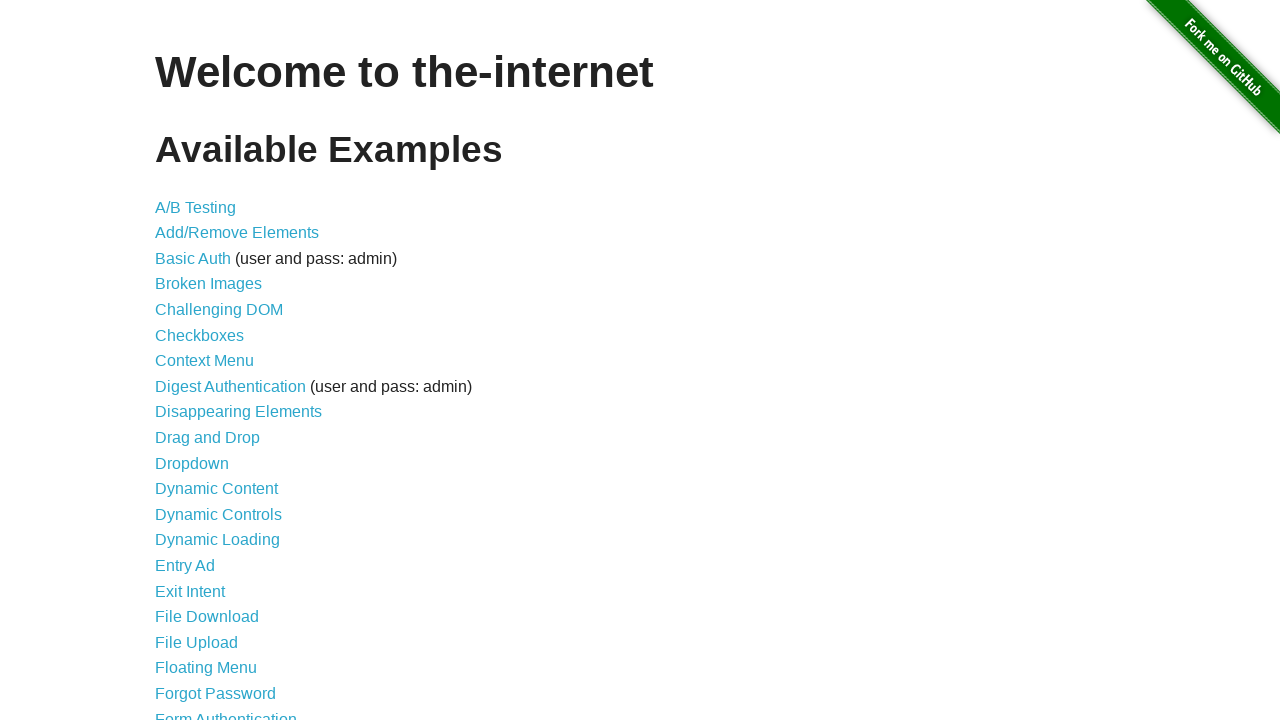

Displayed basic info growl notification with title 'GET' and message '/'
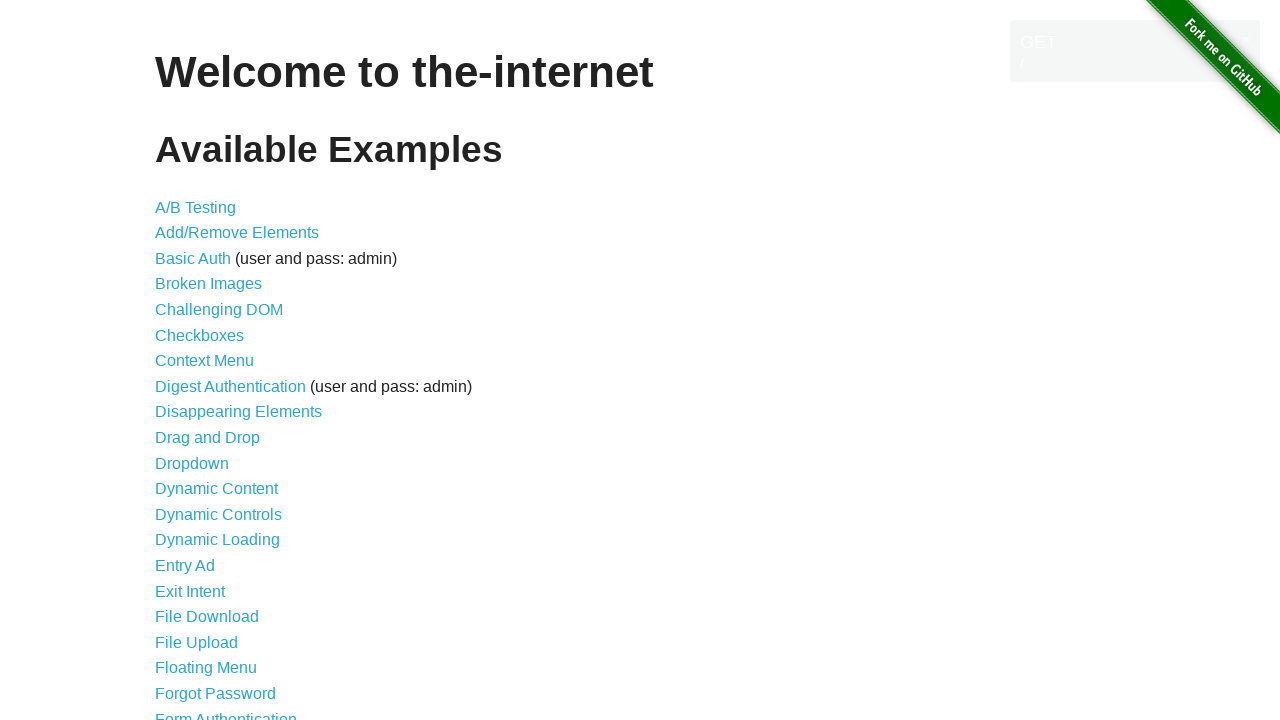

Displayed error growl notification
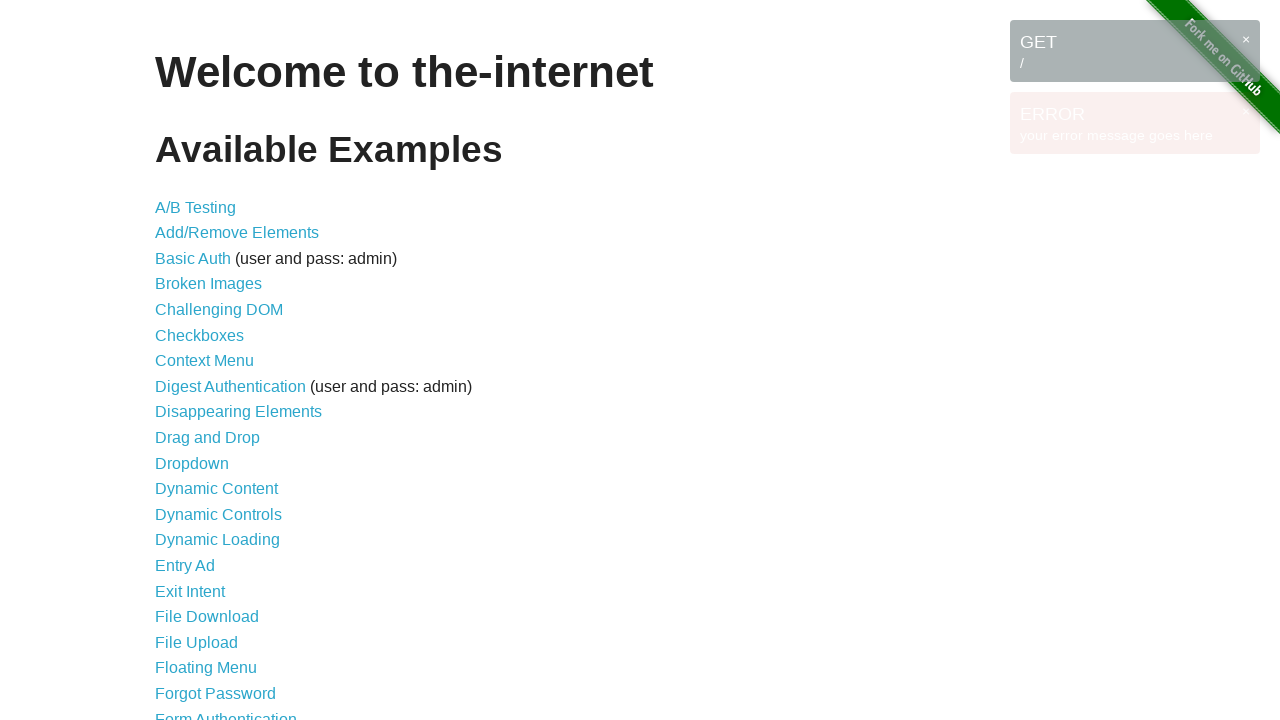

Displayed notice growl notification
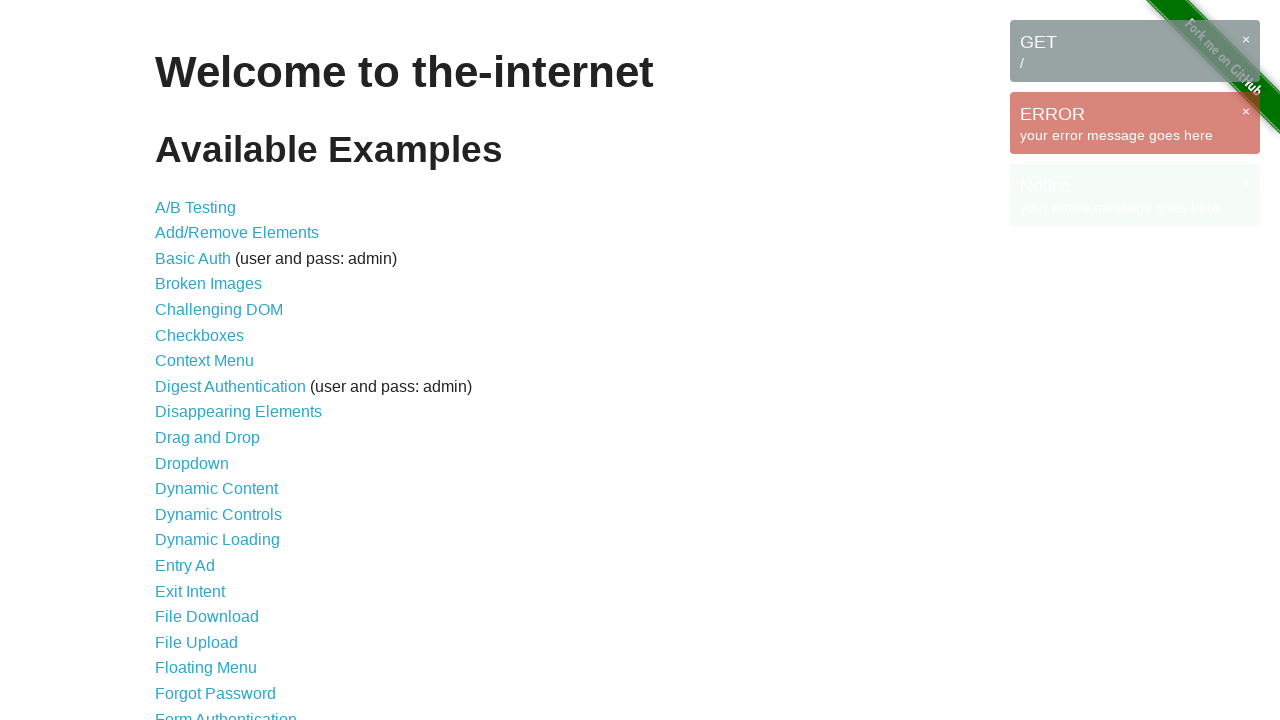

Displayed warning growl notification
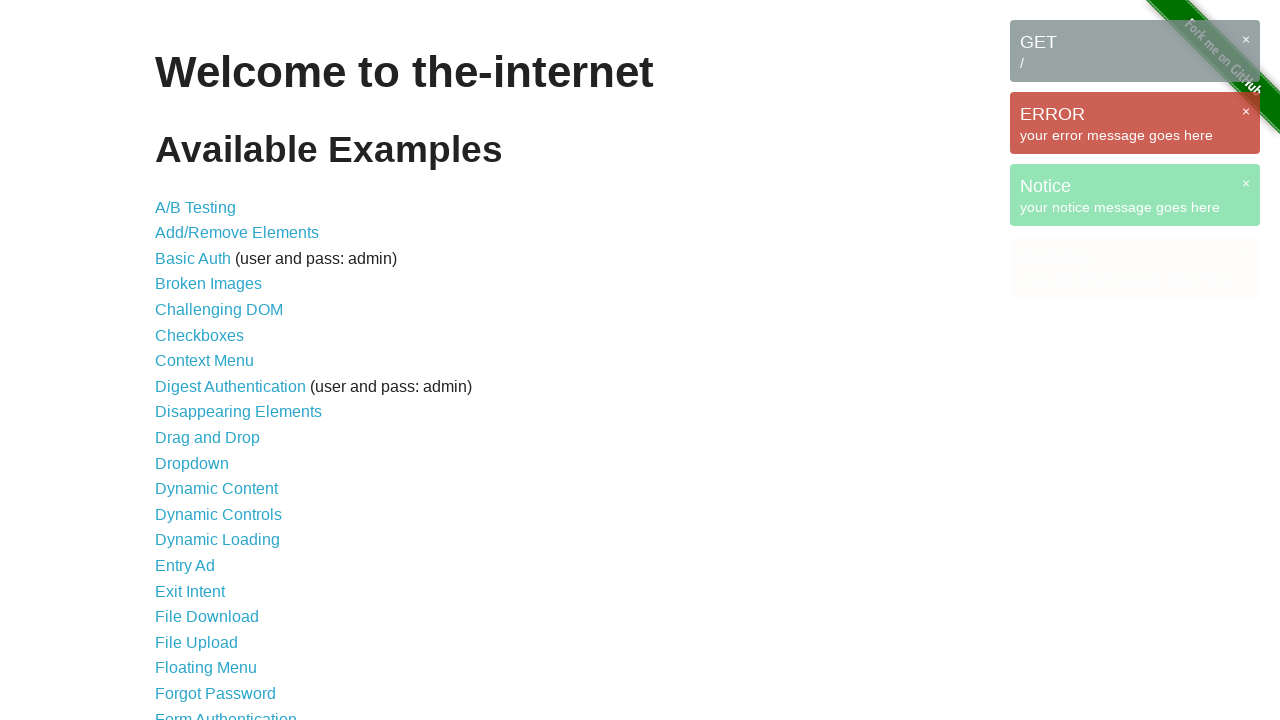

Waited for all growl notifications to be fully displayed
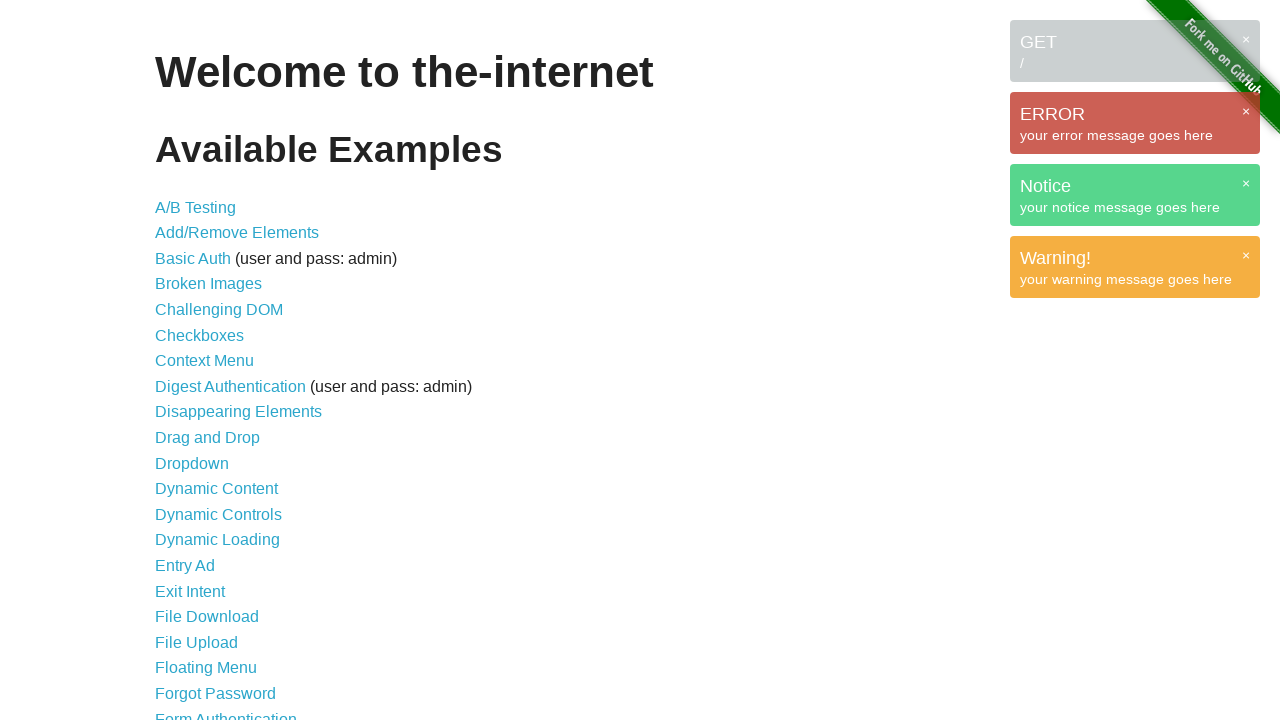

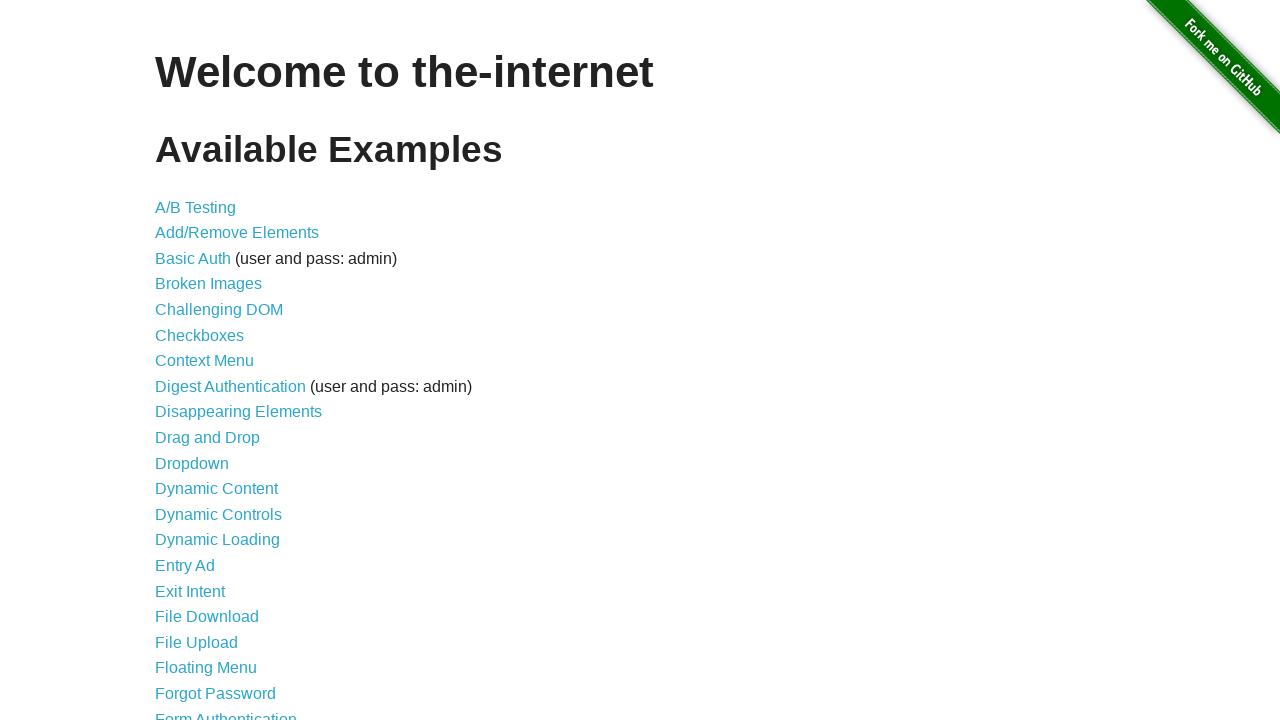